Tests mouse hover functionality by clicking on hover menu items

Starting URL: https://www.rahulshettyacademy.com/AutomationPractice/

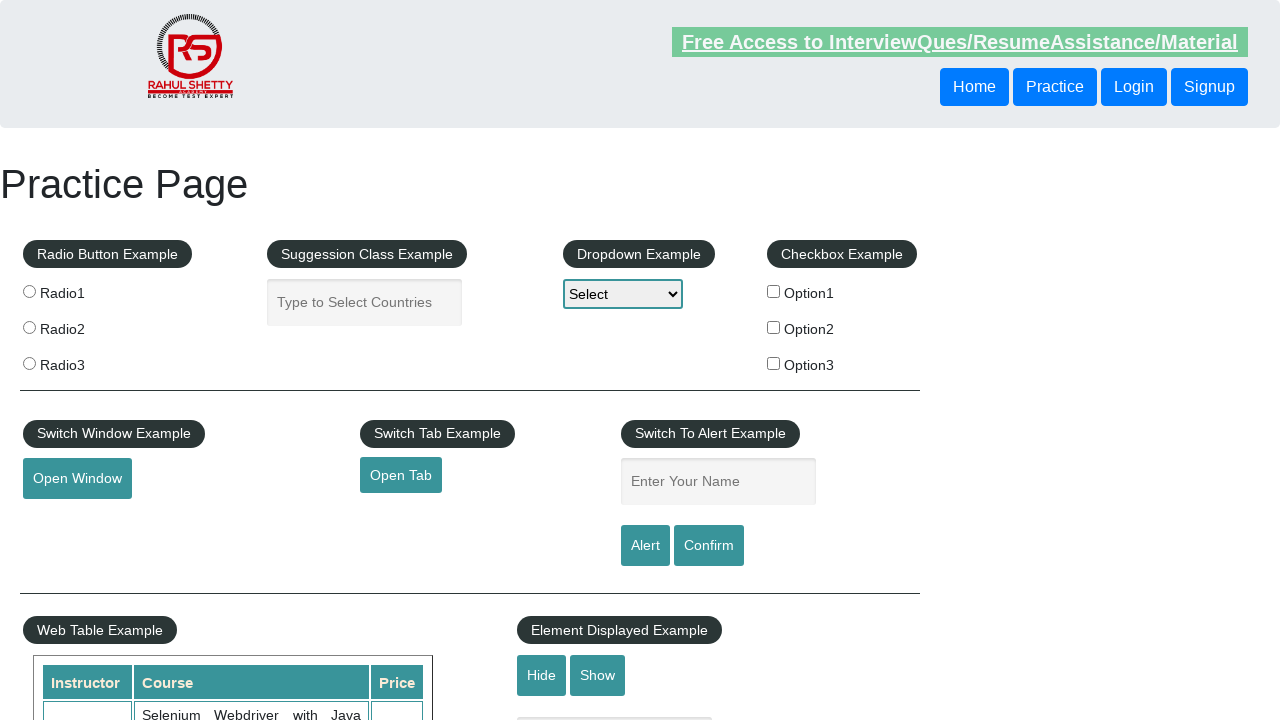

Clicked on mouse hover element at (83, 361) on xpath=//*[@id='mousehover']
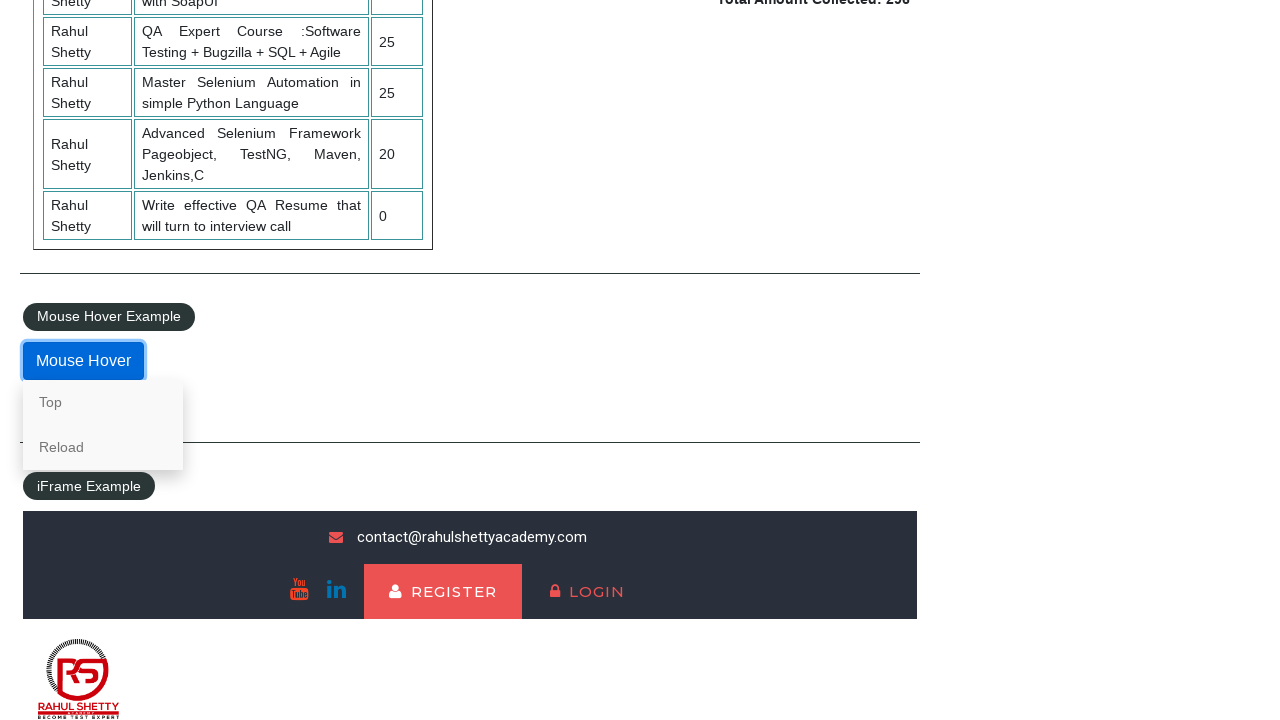

Clicked on reload option in hover menu at (103, 447) on xpath=//*[@class='mouse-hover-content']/a[2]
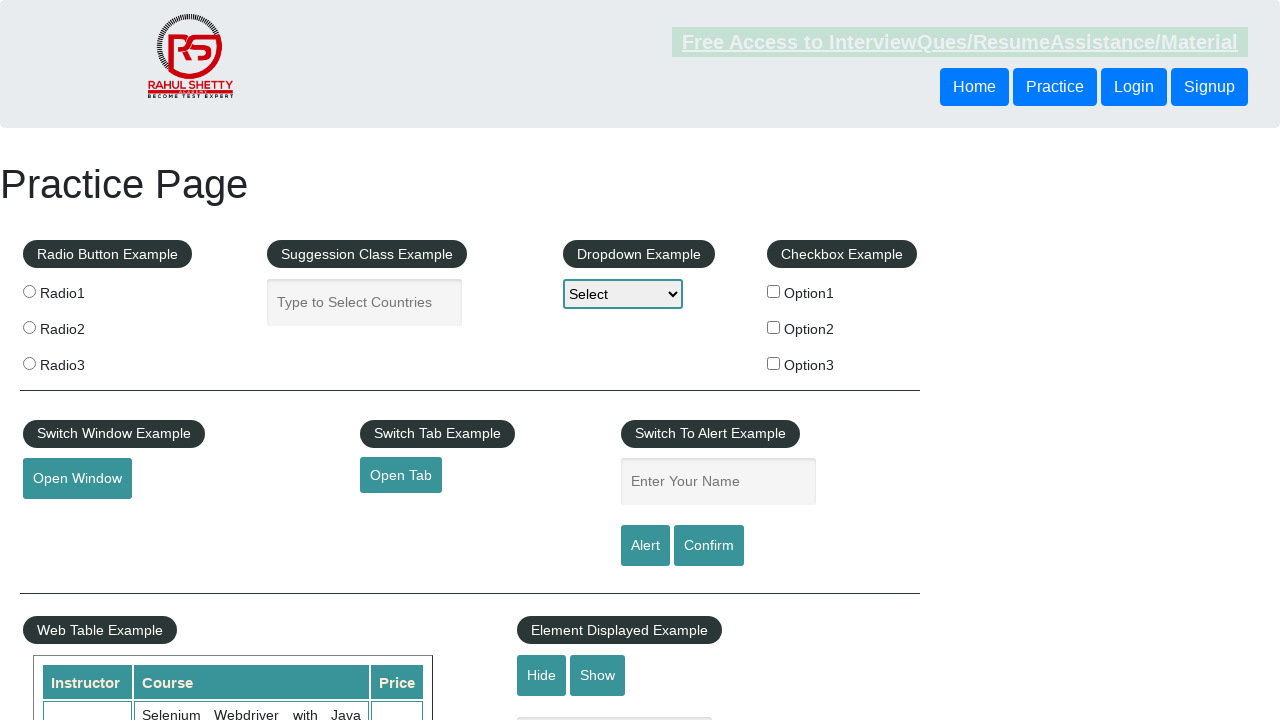

Retrieved Practice Page heading text
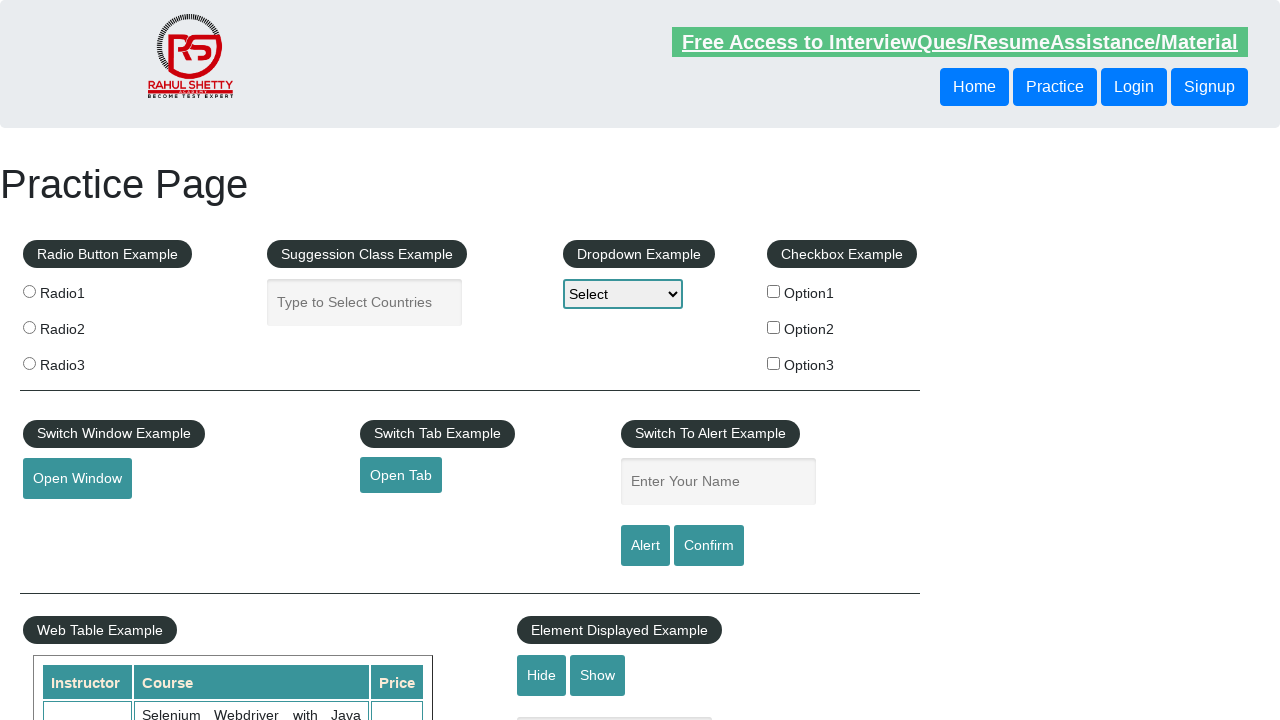

Verified heading text matches 'Practice Page'
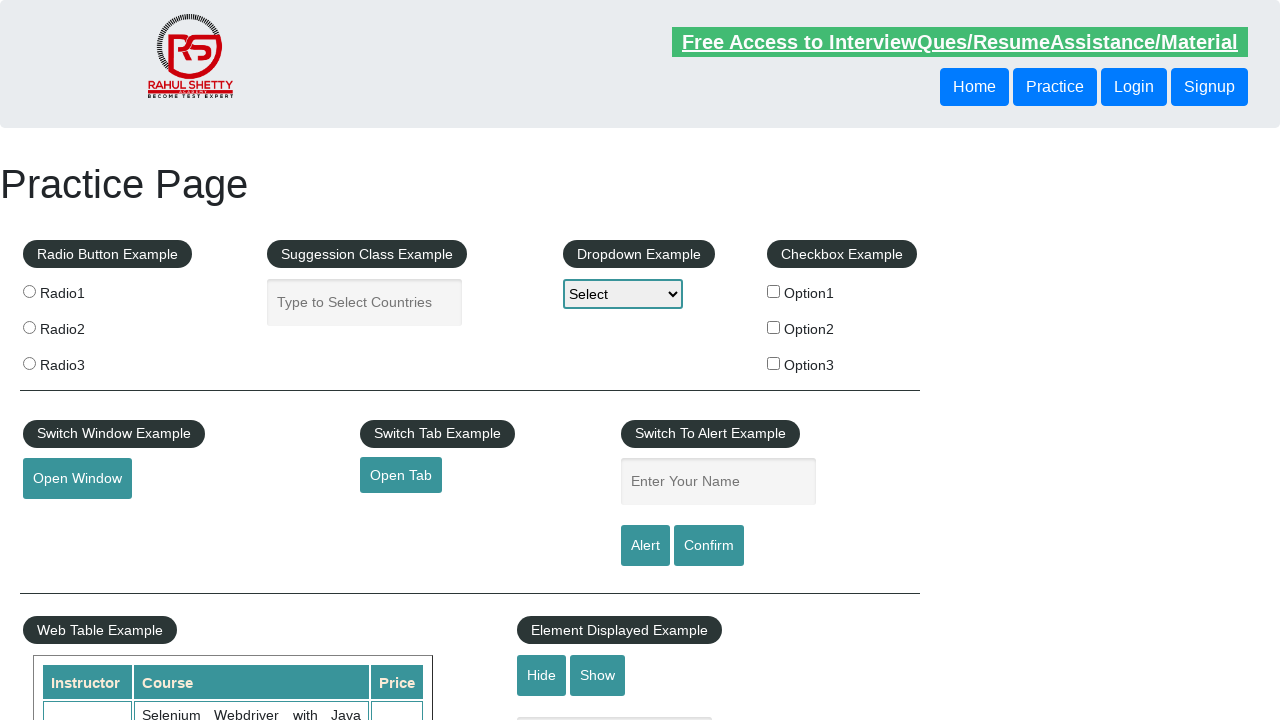

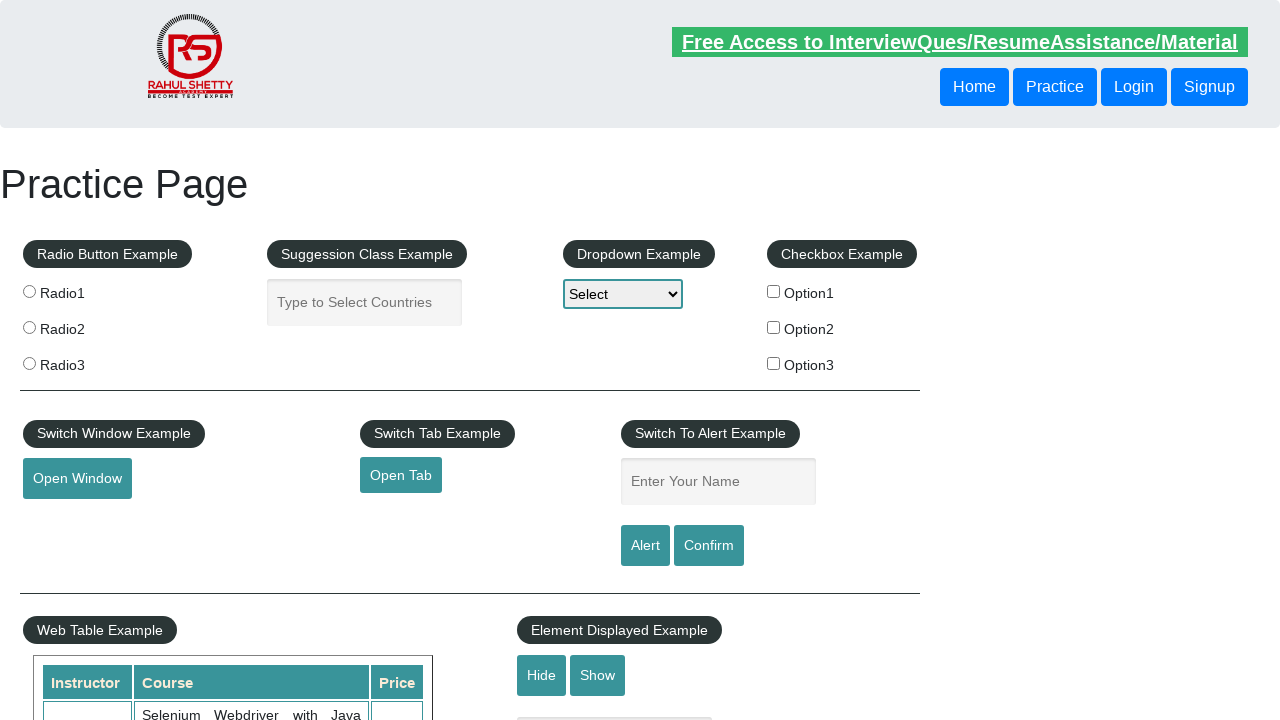